Tests JavaScript confirm alert dismissal by clicking a button to trigger an alert, dismissing it with Cancel, and verifying the result message shows "You clicked: Cancel"

Starting URL: https://testcenter.techproeducation.com/index.php?page=javascript-alerts

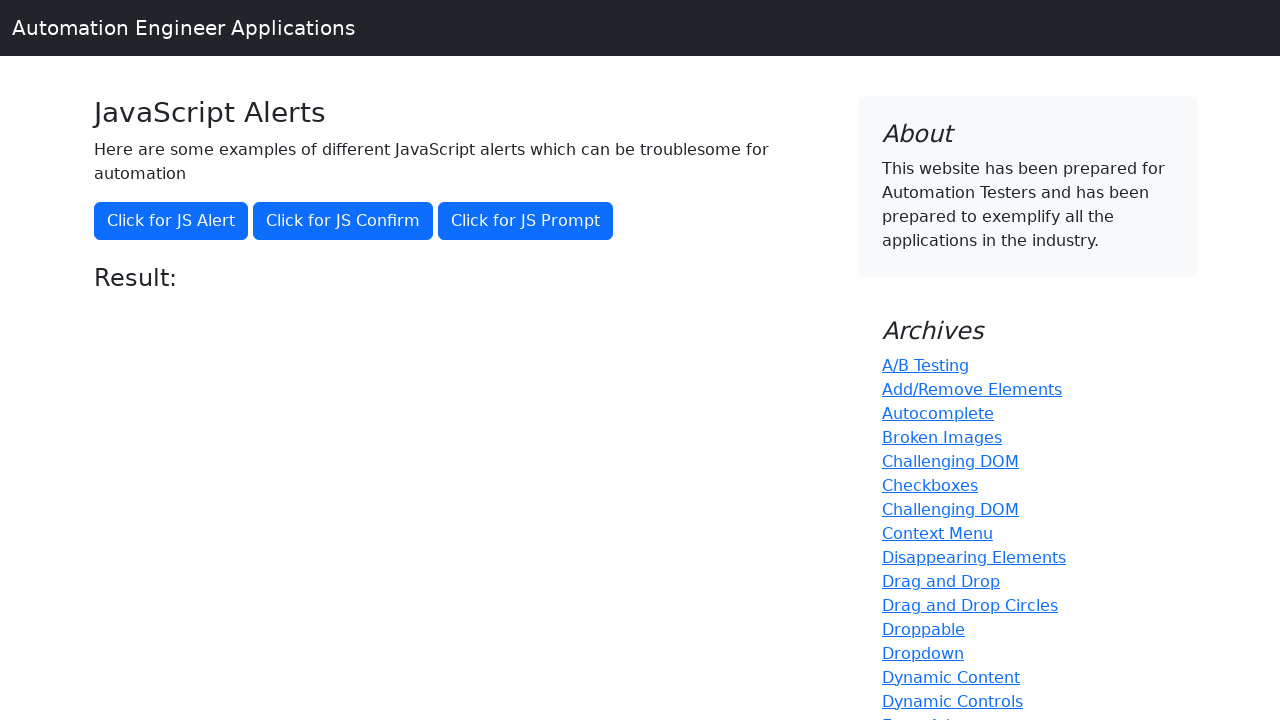

Clicked button to trigger JavaScript confirm alert at (343, 221) on xpath=//button[@onclick='jsConfirm()']
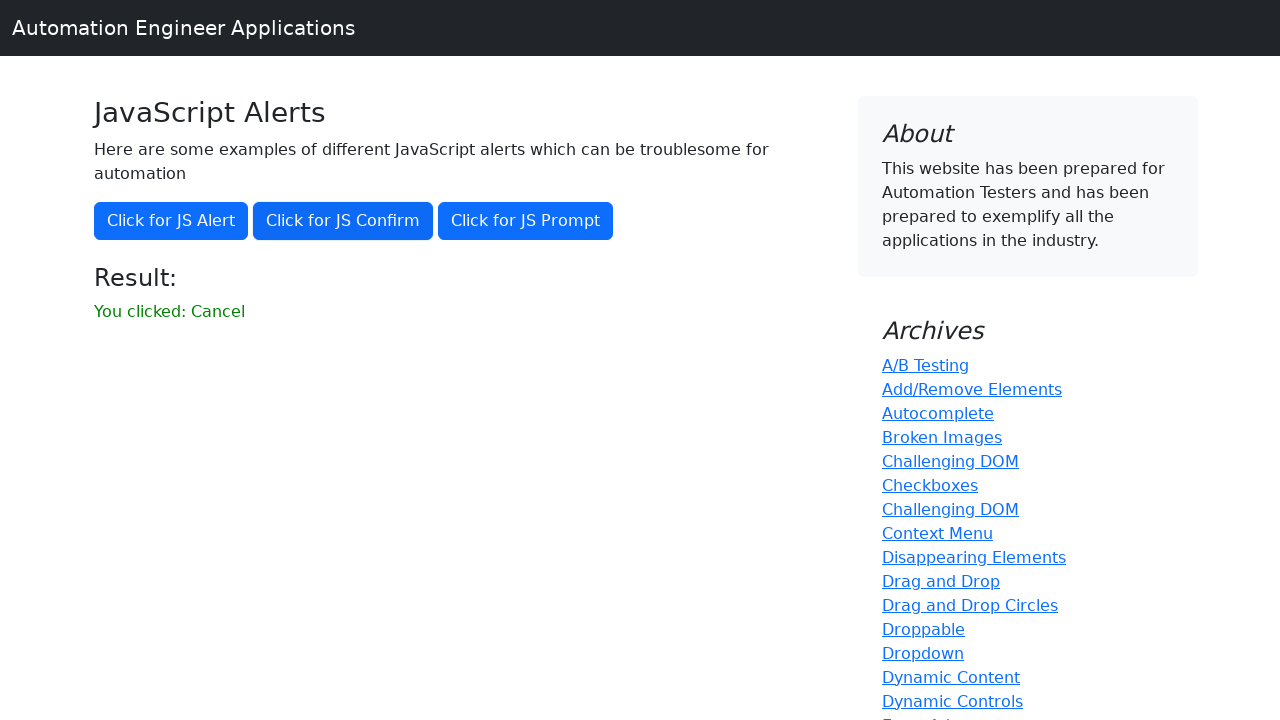

Set up dialog handler to dismiss alerts with Cancel
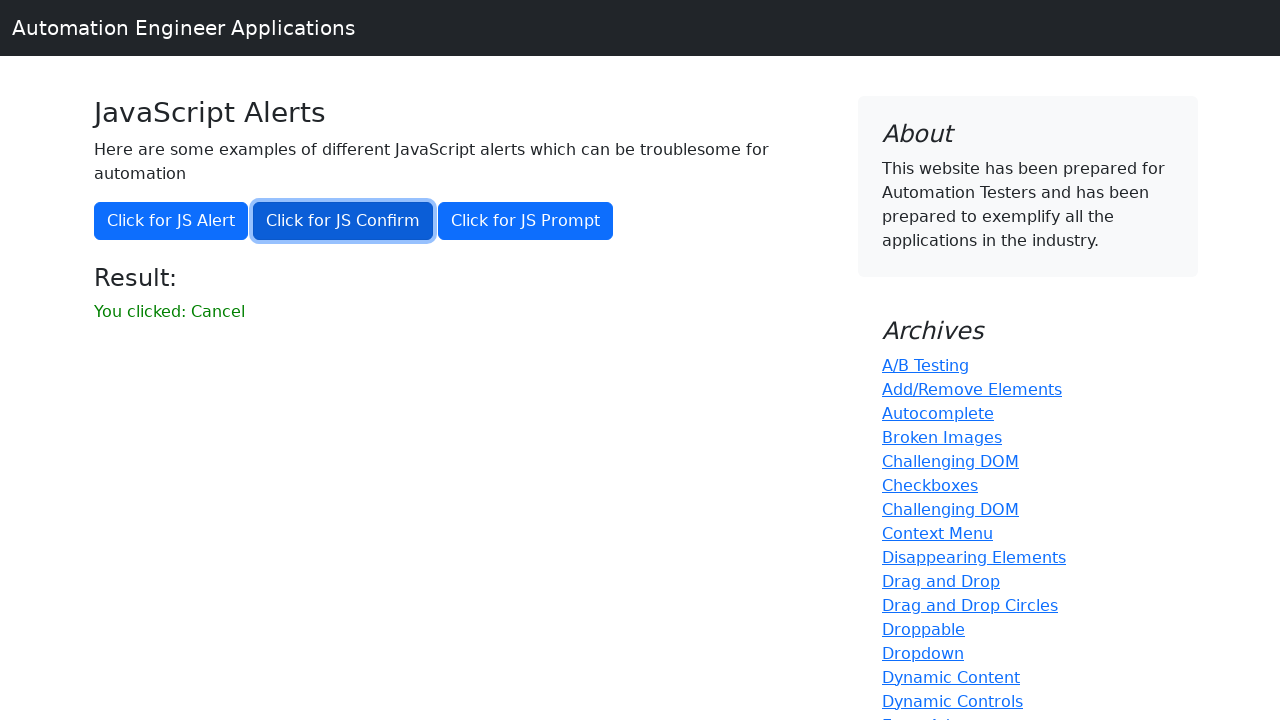

Clicked button to trigger confirm alert again at (343, 221) on xpath=//button[@onclick='jsConfirm()']
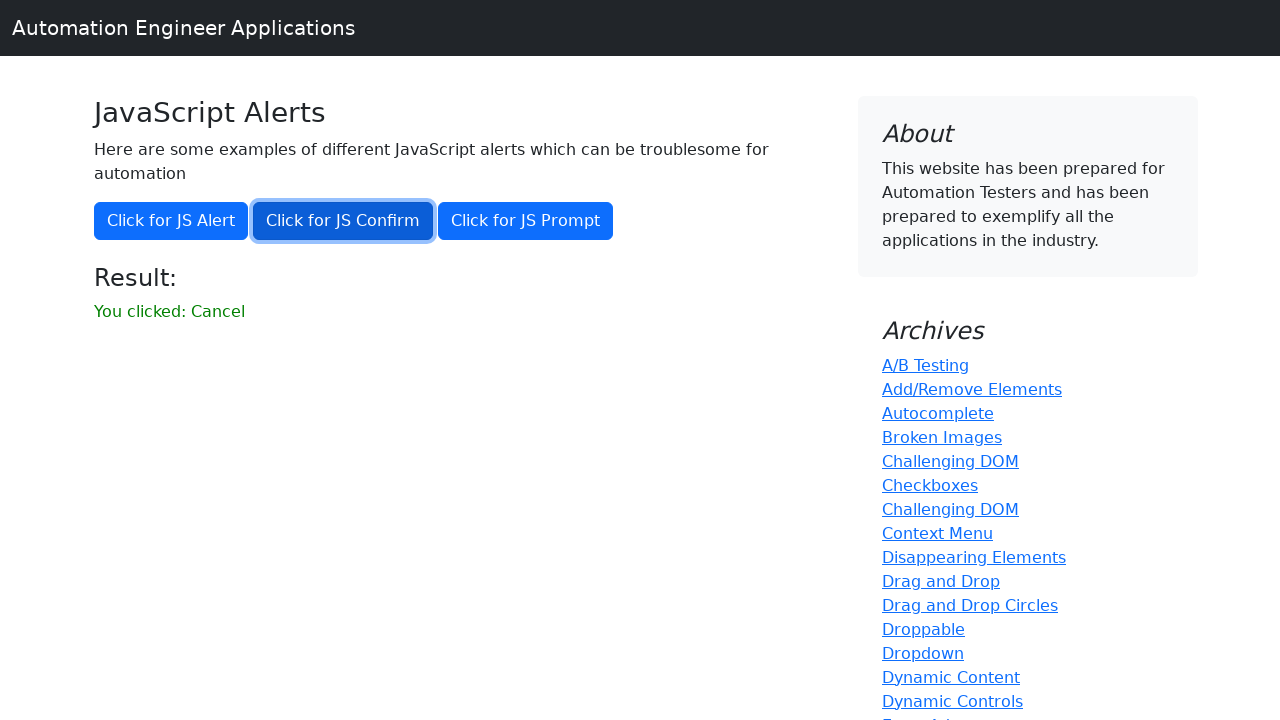

Waited for result message to appear
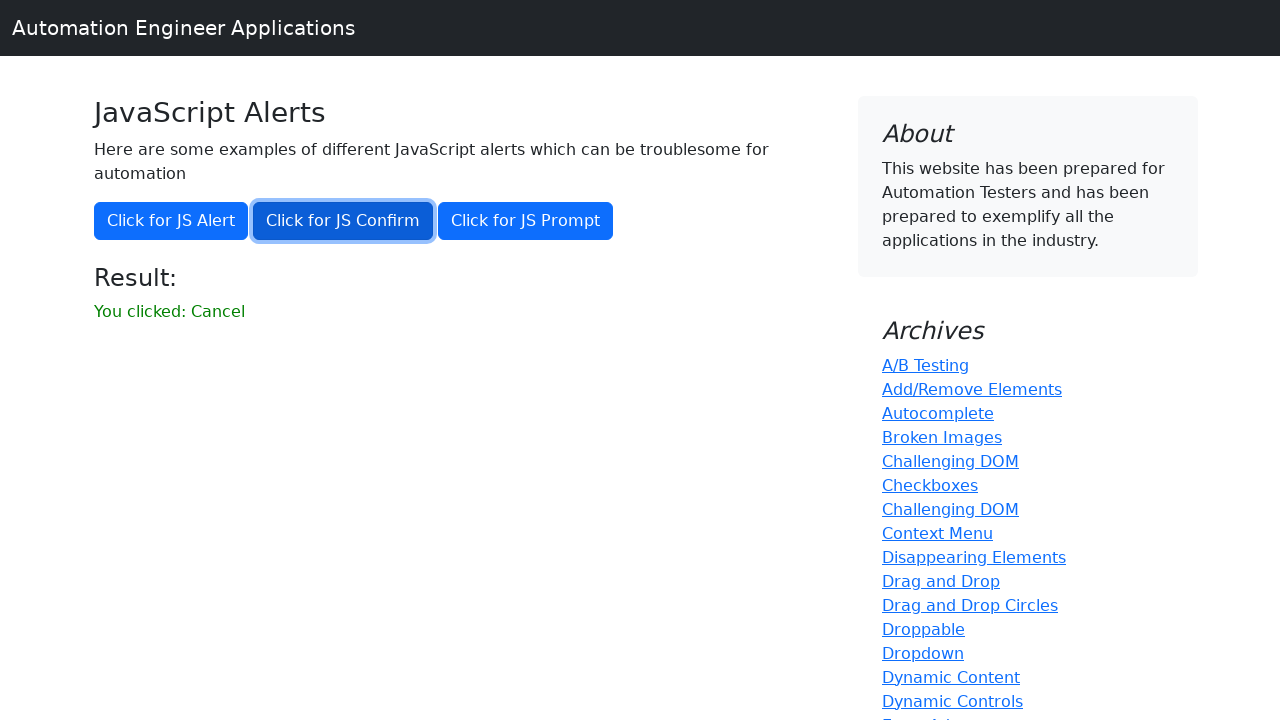

Retrieved result text: 'You clicked: Cancel'
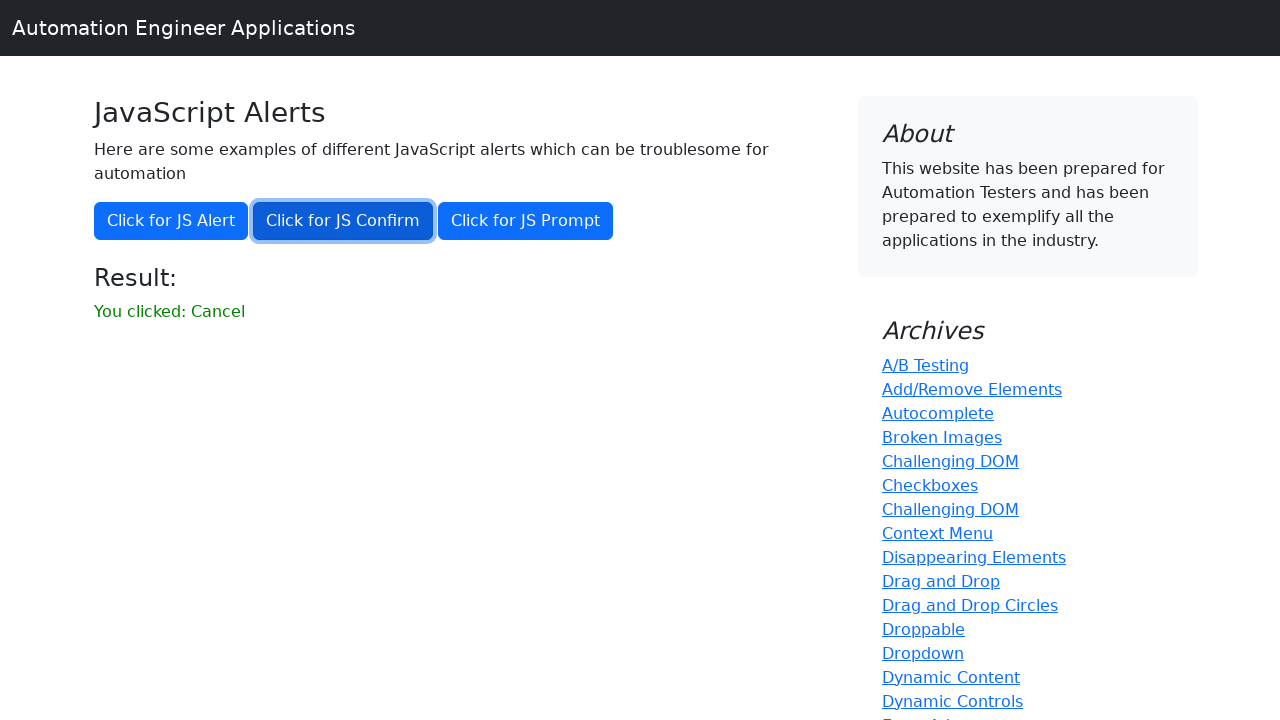

Verified result message shows 'You clicked: Cancel'
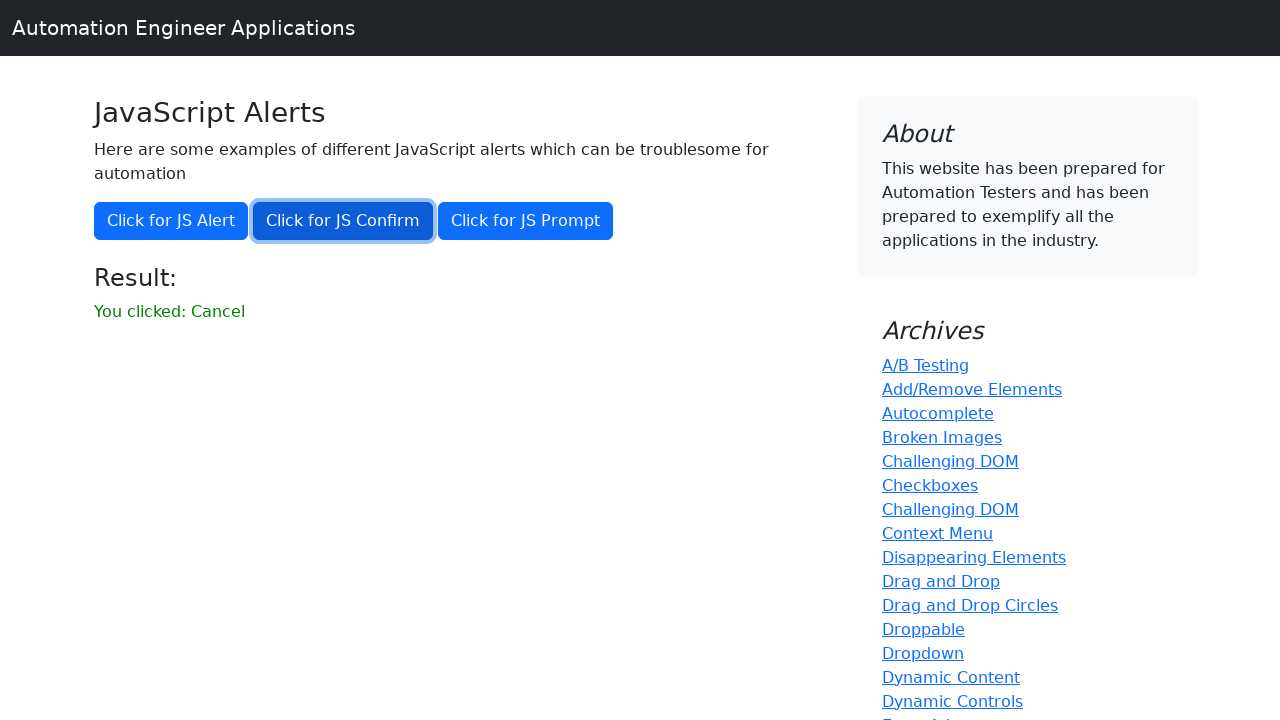

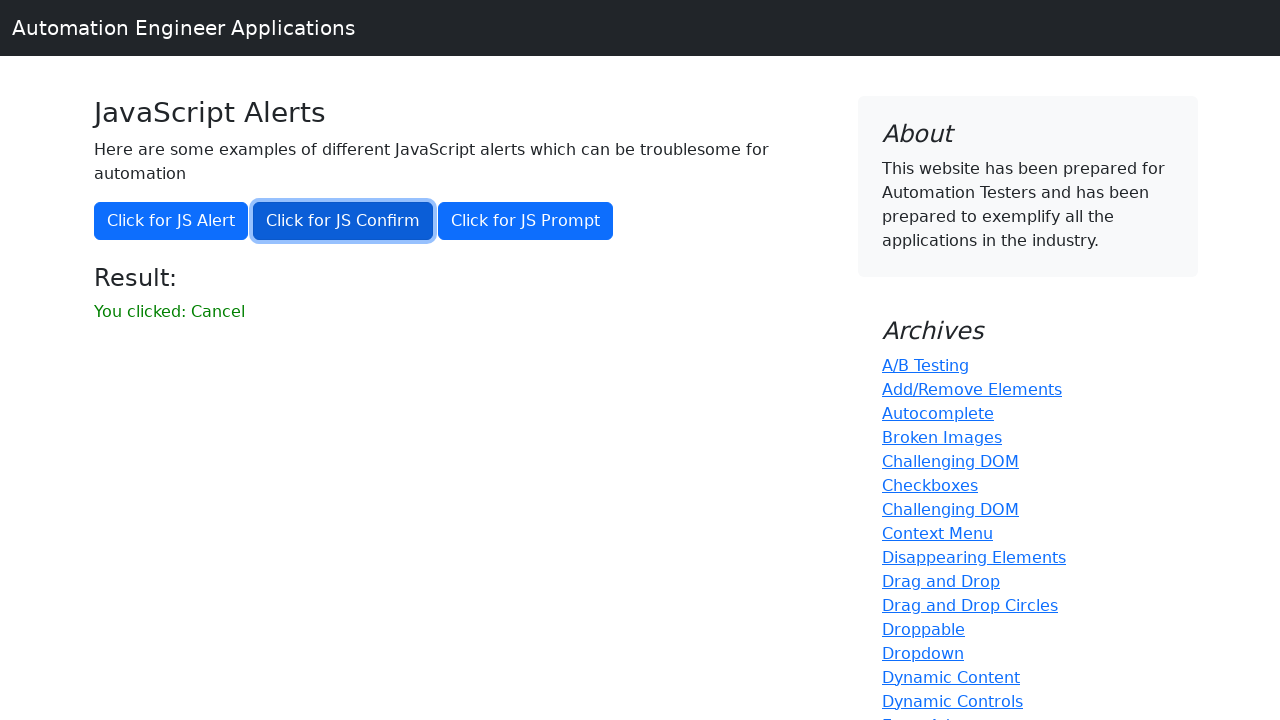